Tests keyboard operations on a registration form by typing text in the first name field, selecting all with Ctrl+A, copying with Ctrl+C, and pasting into the last name field with Ctrl+V.

Starting URL: http://demo.automationtesting.in/Register.html

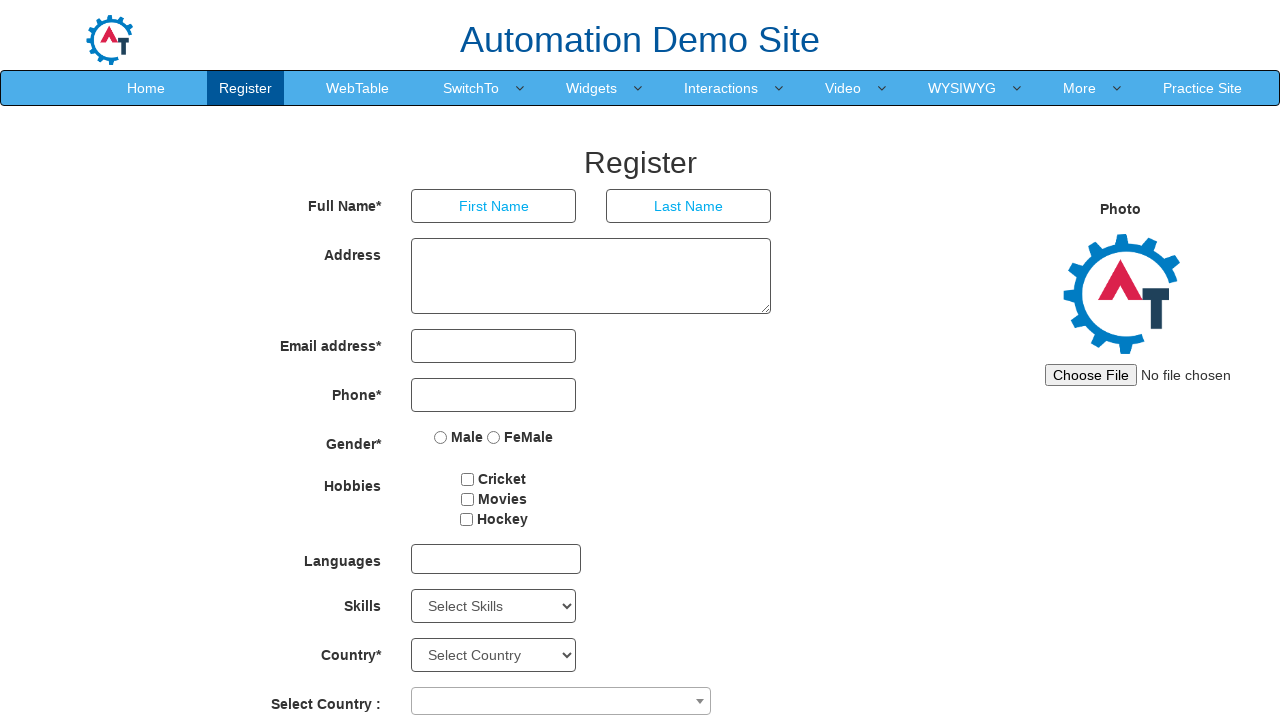

Filled first name field with 'admin' on input[placeholder='First Name']
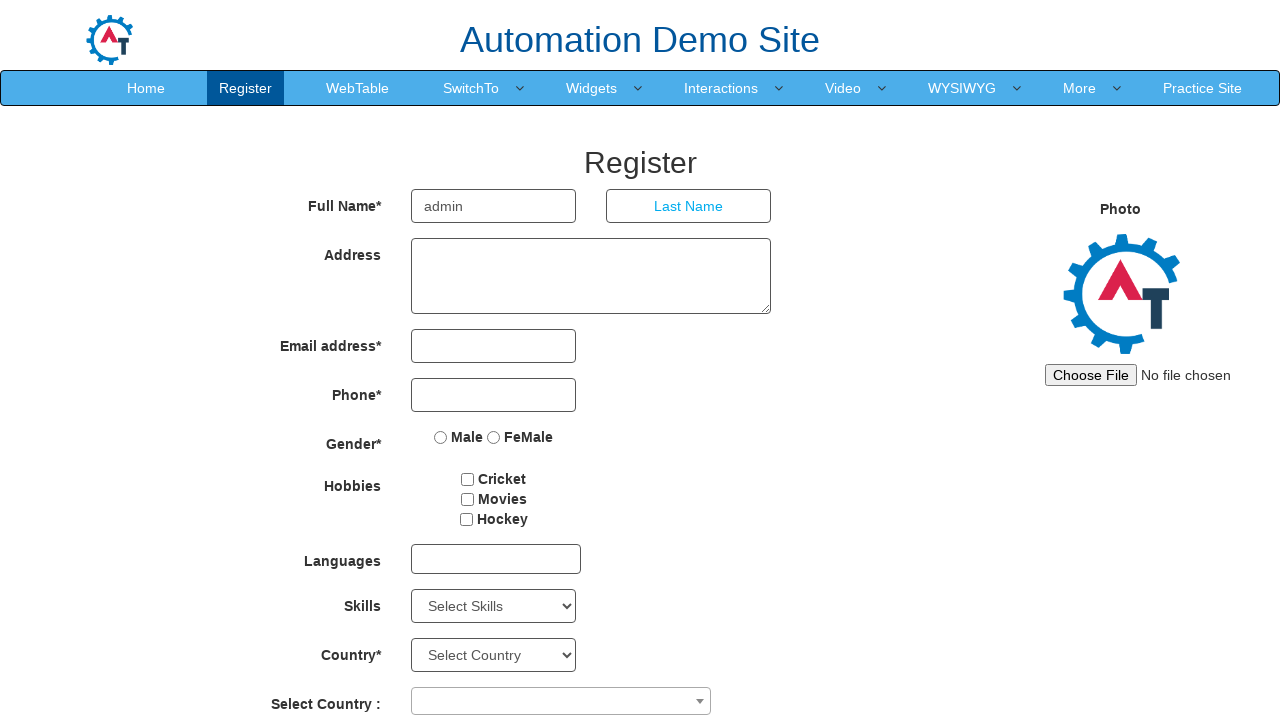

Clicked on first name field at (494, 206) on input[placeholder='First Name']
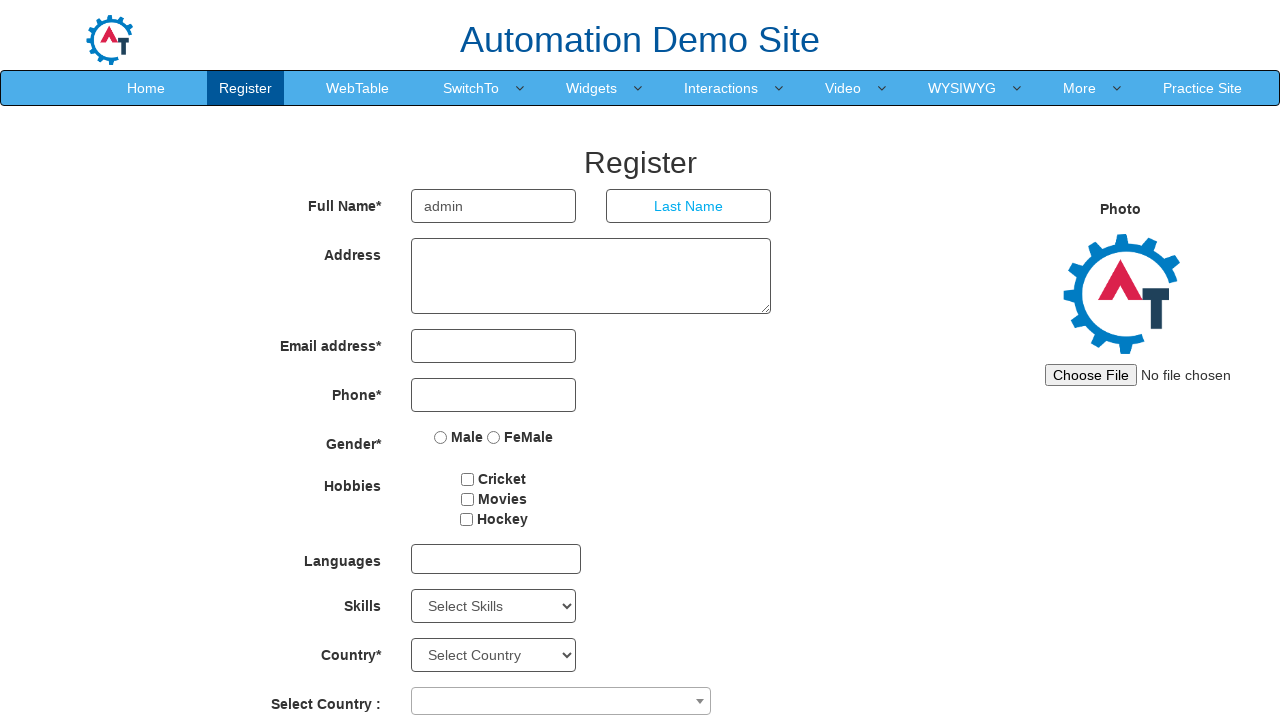

Selected all text in first name field using Ctrl+A
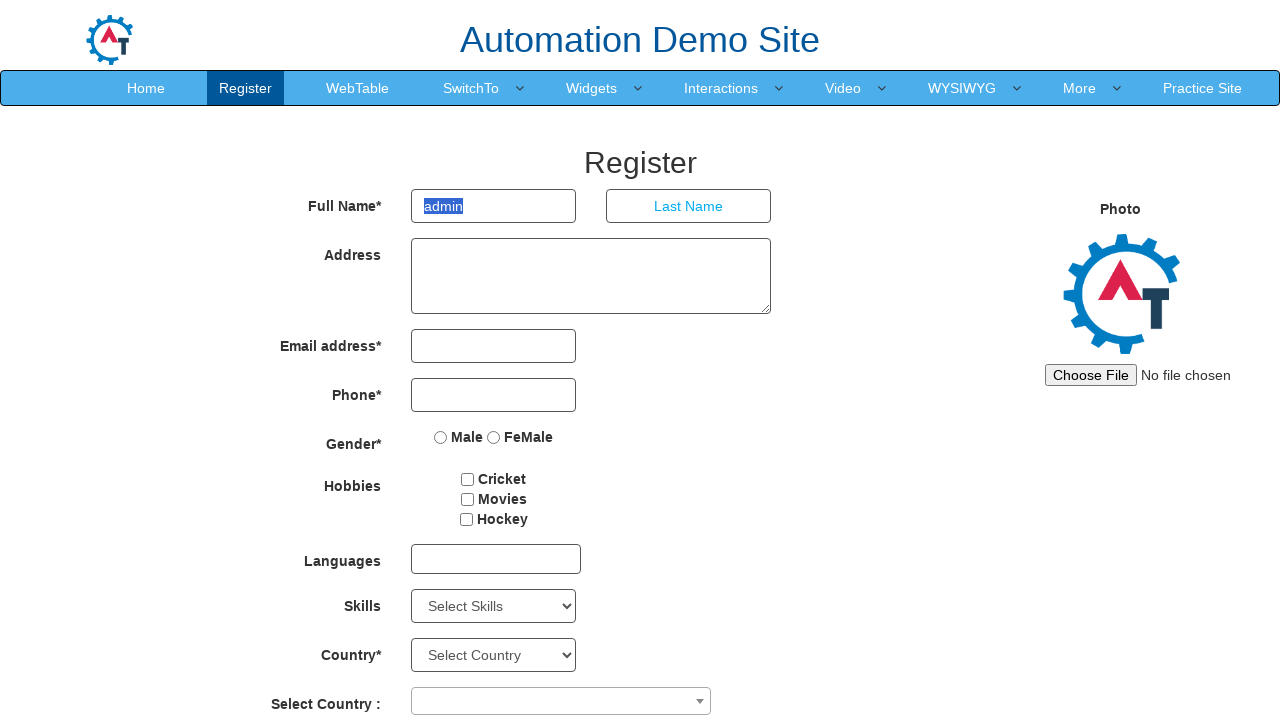

Copied selected text from first name field using Ctrl+C
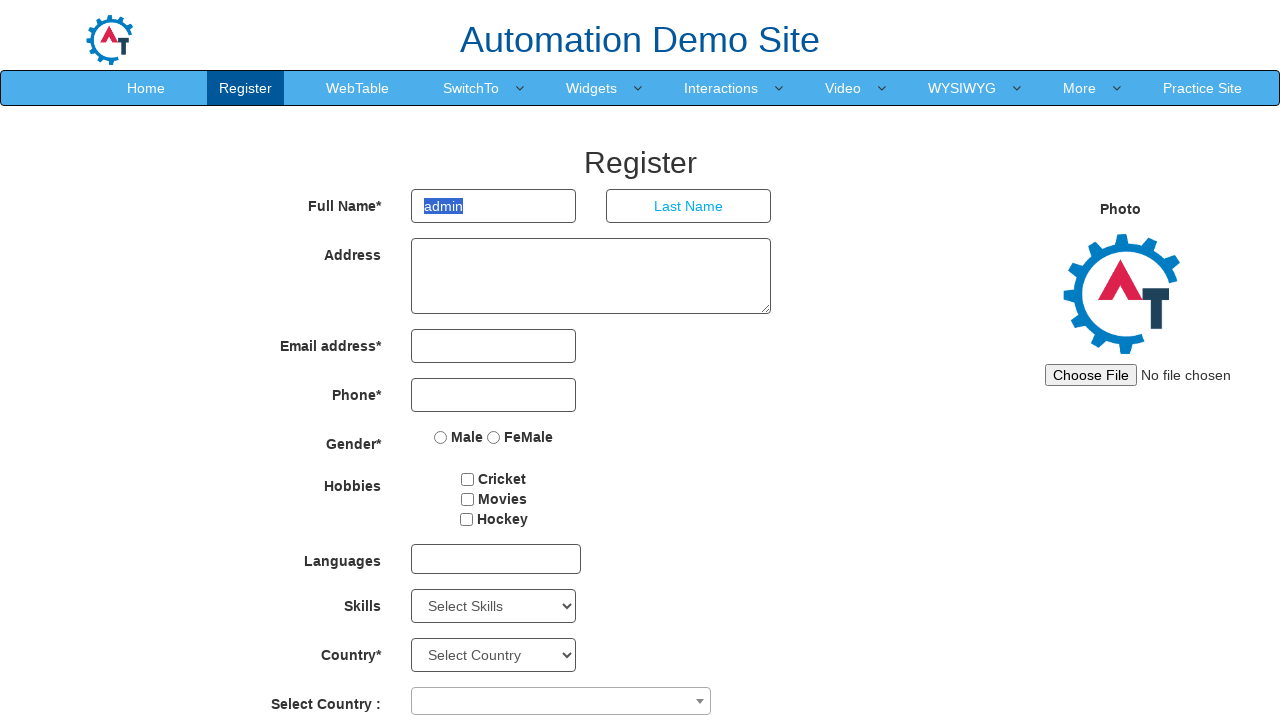

Clicked on last name field at (689, 206) on input[placeholder='Last Name']
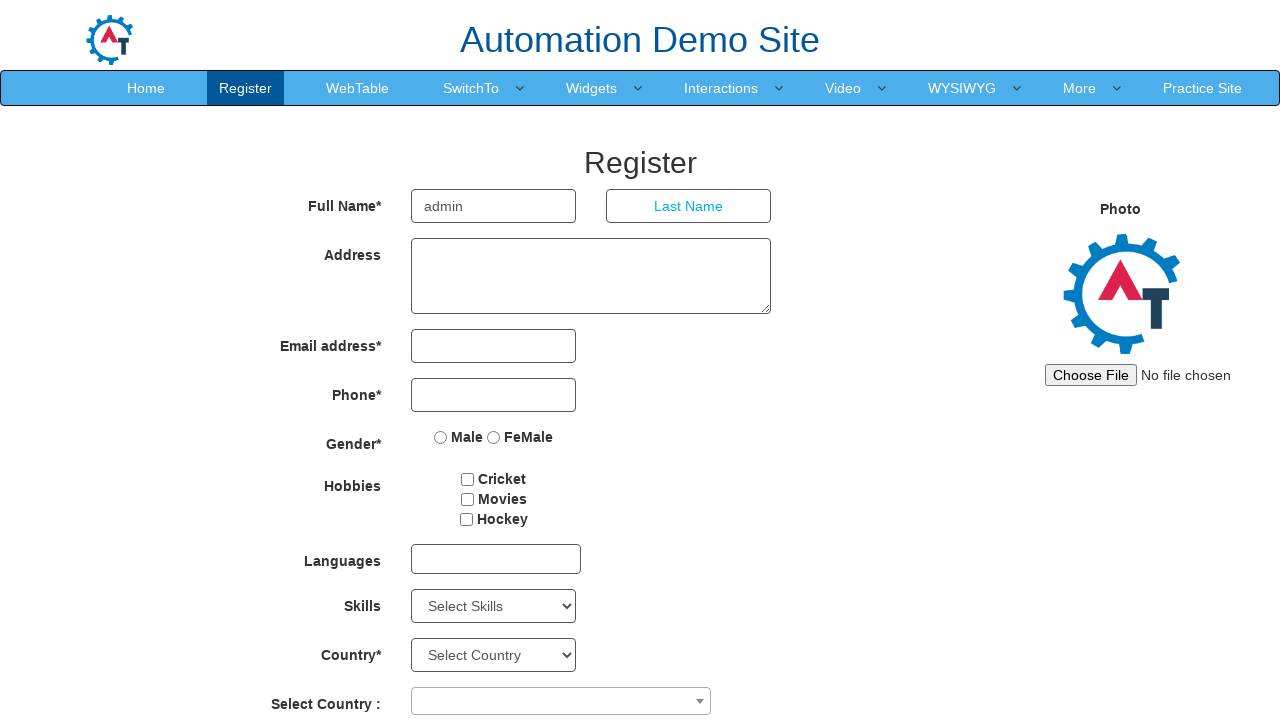

Pasted copied text into last name field using Ctrl+V
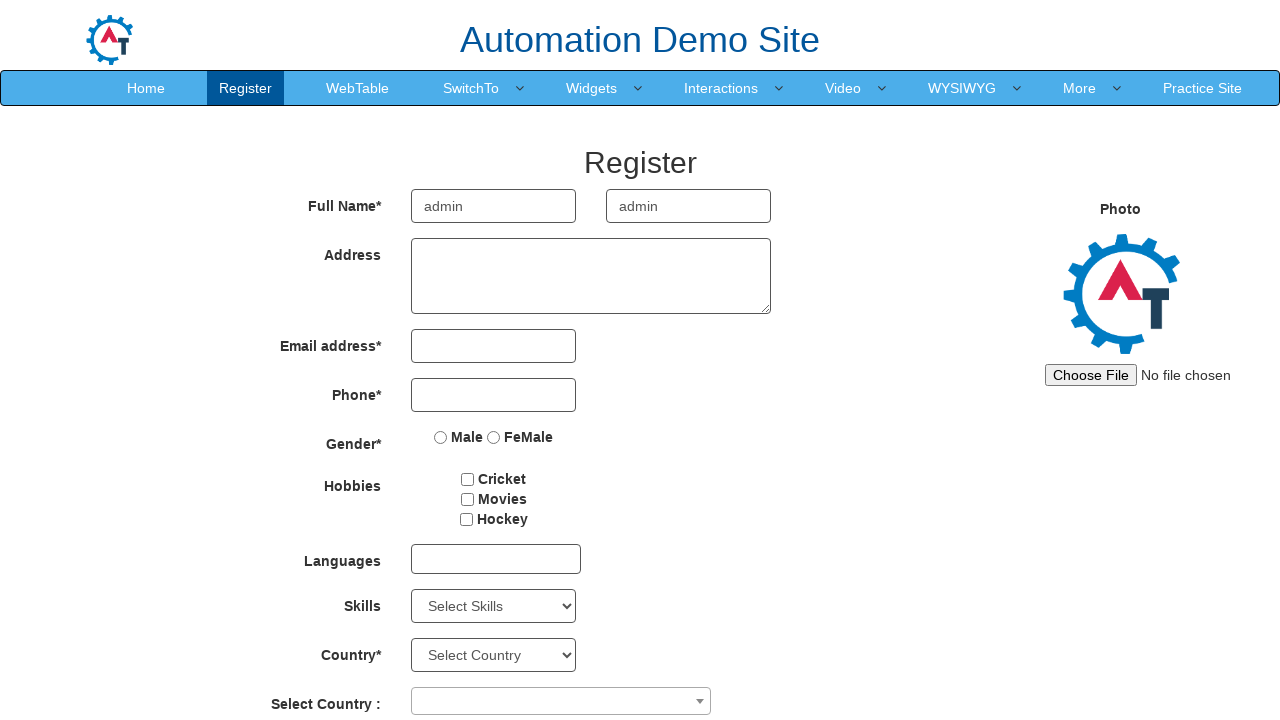

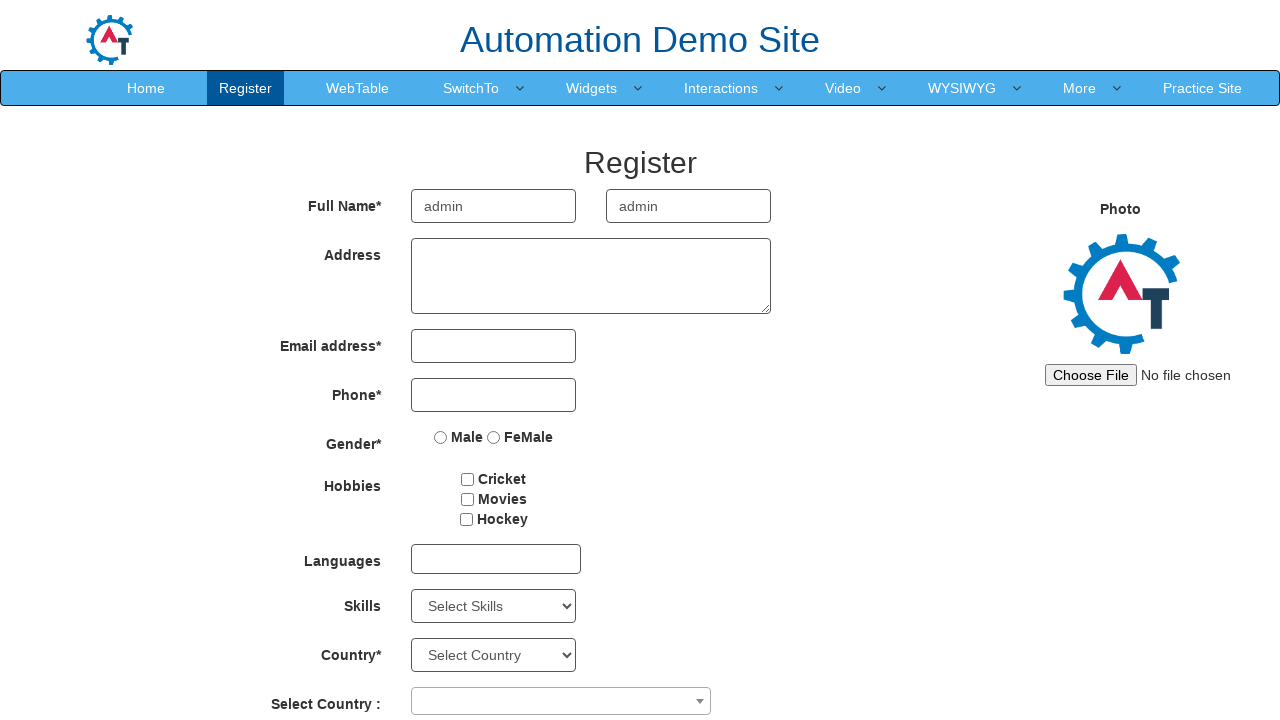